Tests radio button selection on a form page by clicking the "Erkek" (Male) option and verifying that it's selected while other options remain unselected

Starting URL: https://www.testotomasyonu.com/form

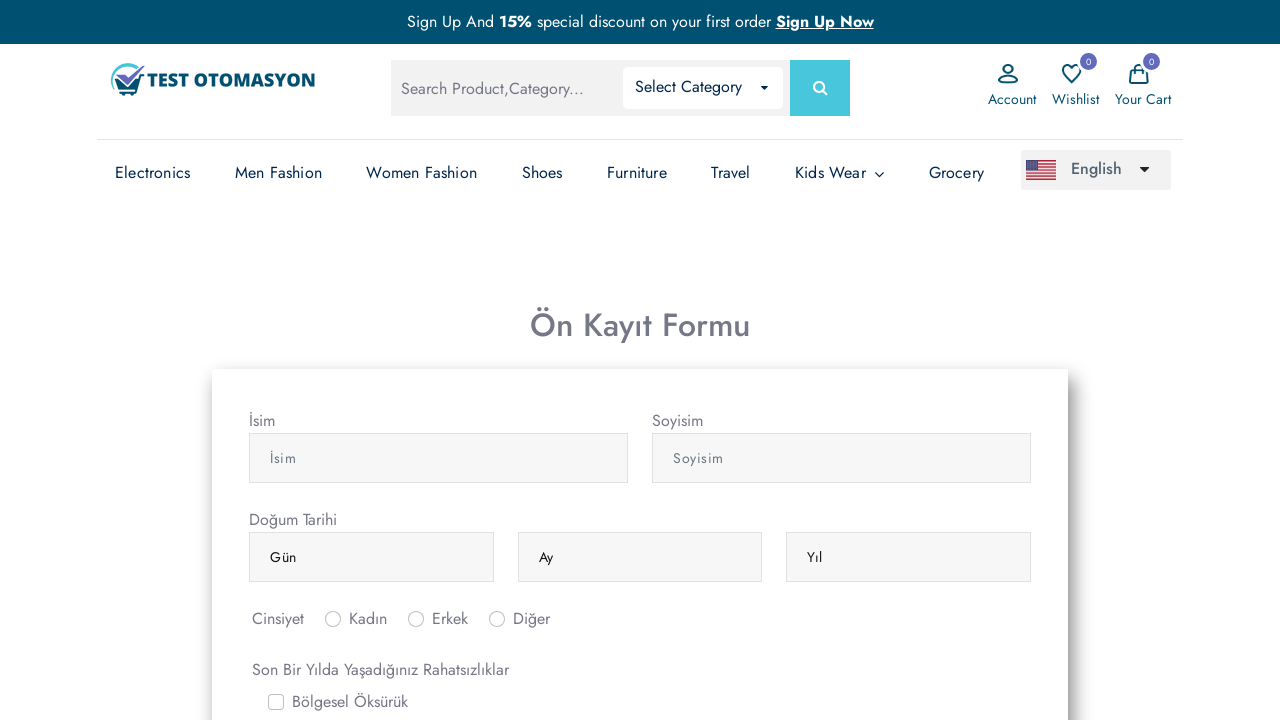

Clicked 'Erkek' (Male) radio button at (416, 619) on #inlineRadio2
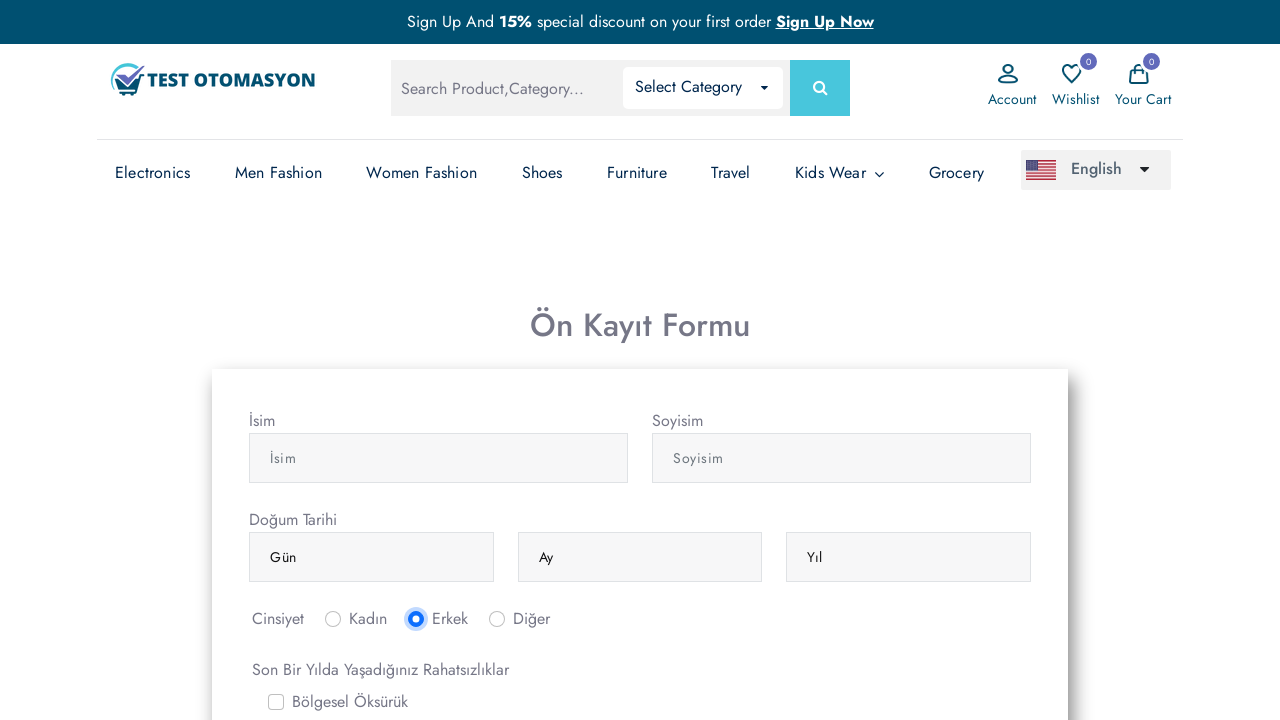

Verified that 'Erkek' (Male) radio button is selected
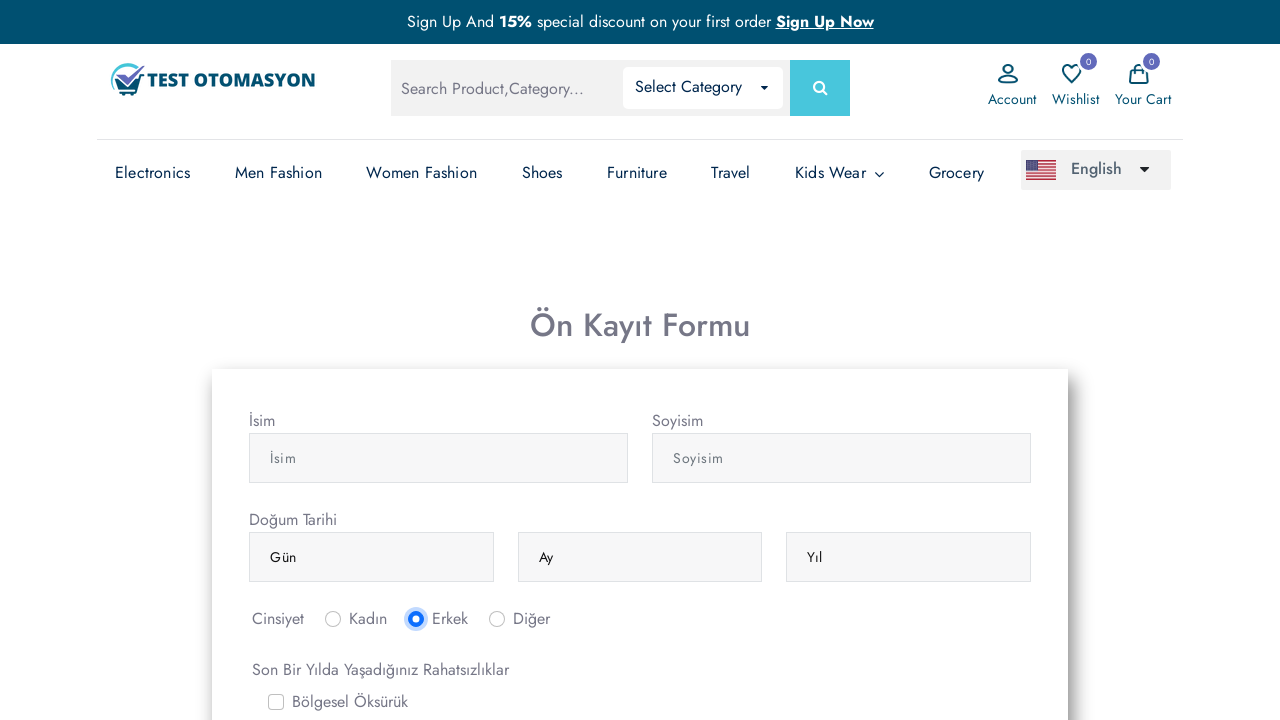

Verified that 'Kadin' (Female) radio button is not selected
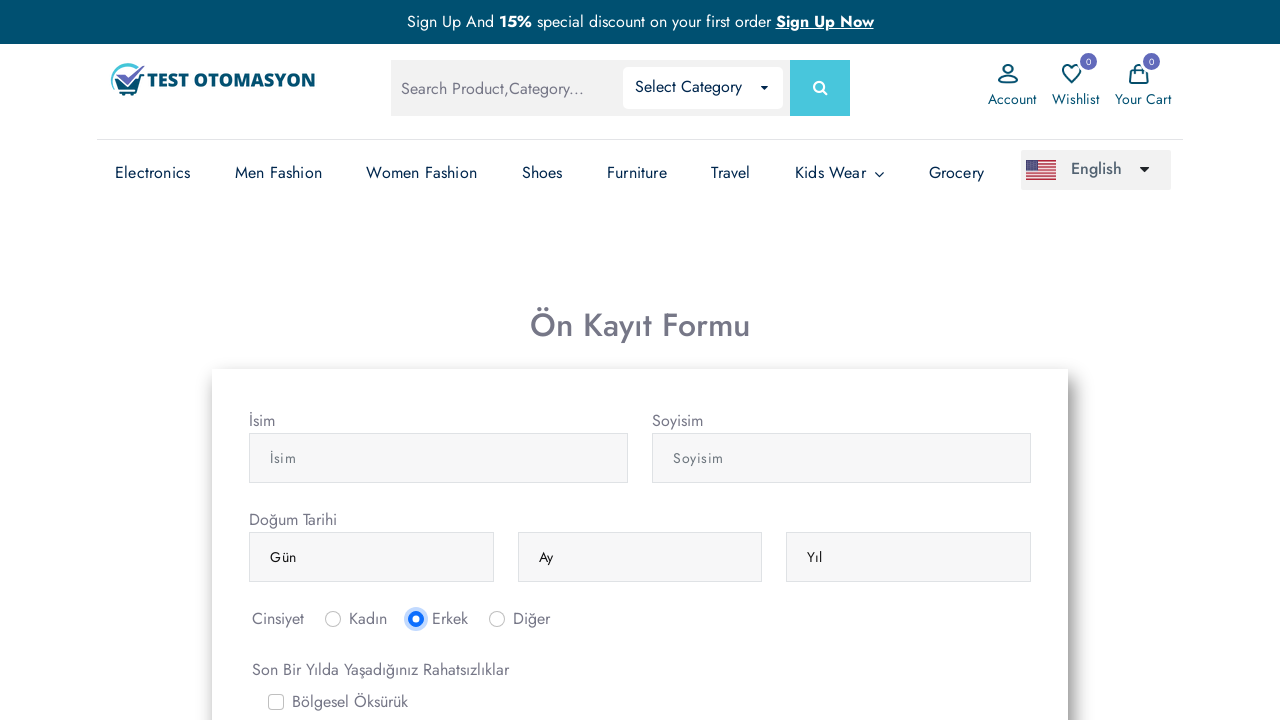

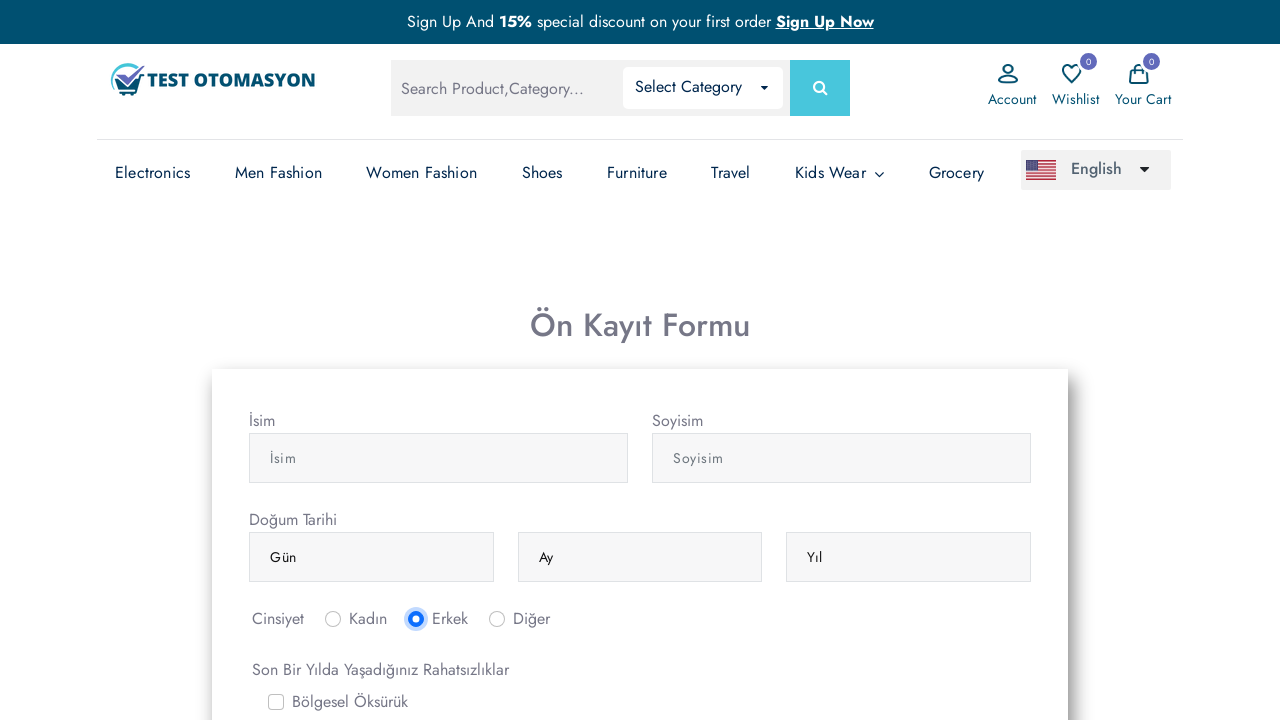